Tests passenger count dropdown by clicking the increment button multiple times

Starting URL: https://rahulshettyacademy.com/dropdownsPractise/

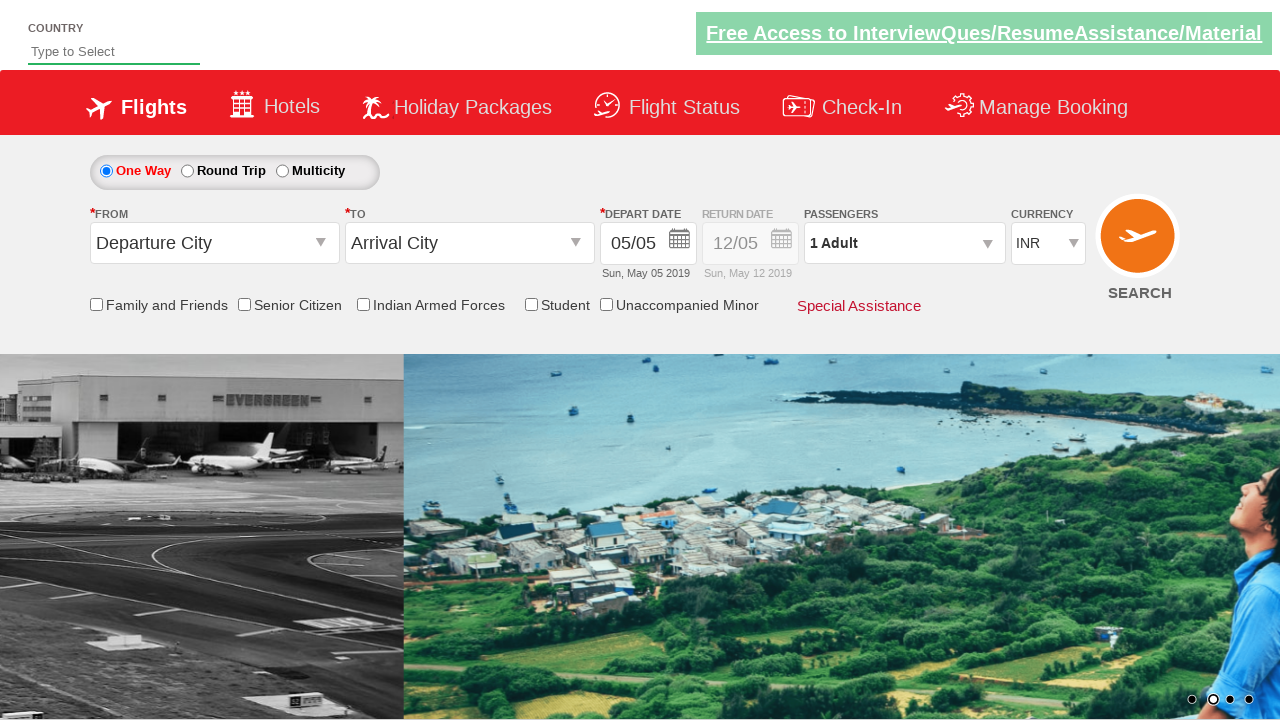

Clicked on passenger info dropdown at (904, 243) on div#divpaxinfo
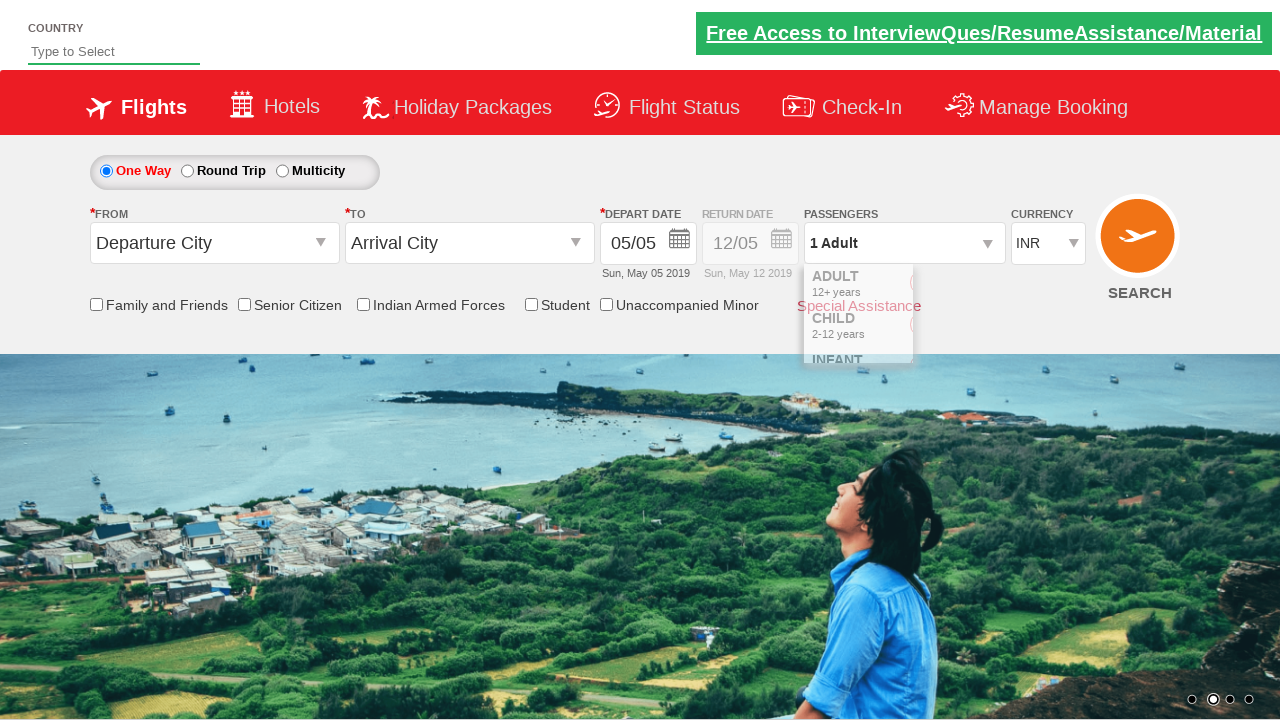

Clicked increment button to add adult passenger (click 1 of 4) at (982, 288) on #hrefIncAdt
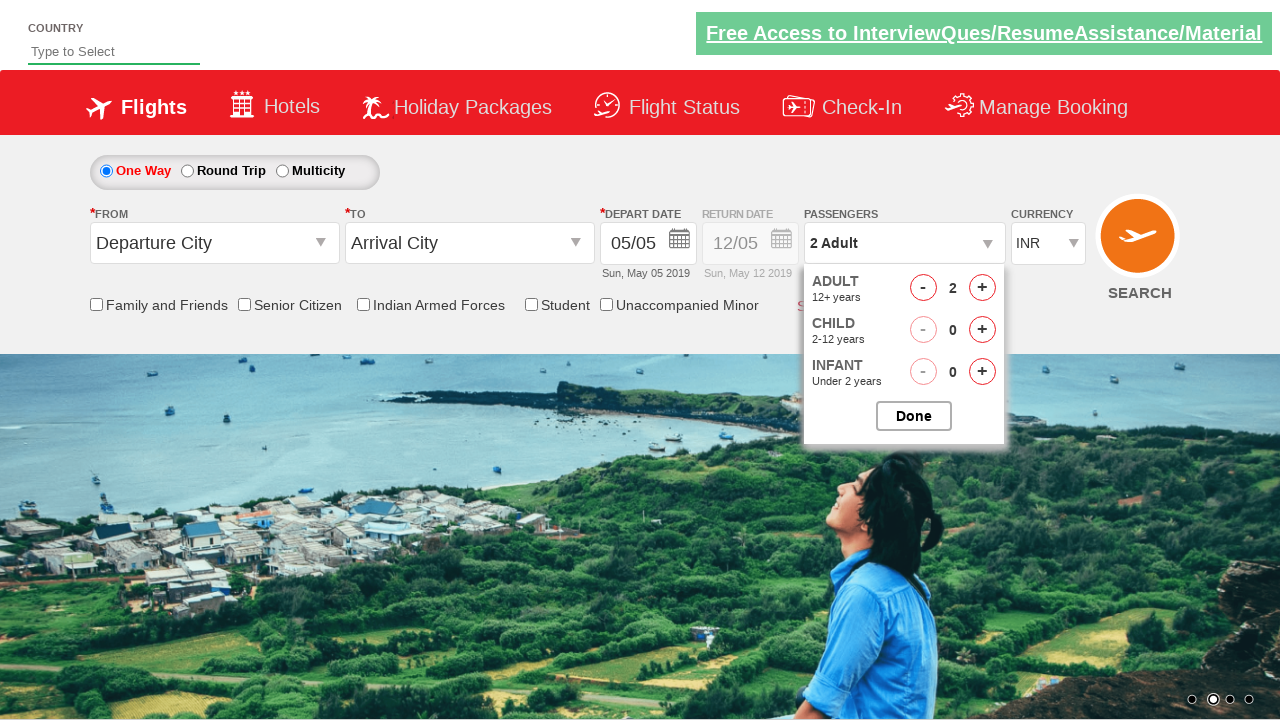

Clicked increment button to add adult passenger (click 2 of 4) at (982, 288) on #hrefIncAdt
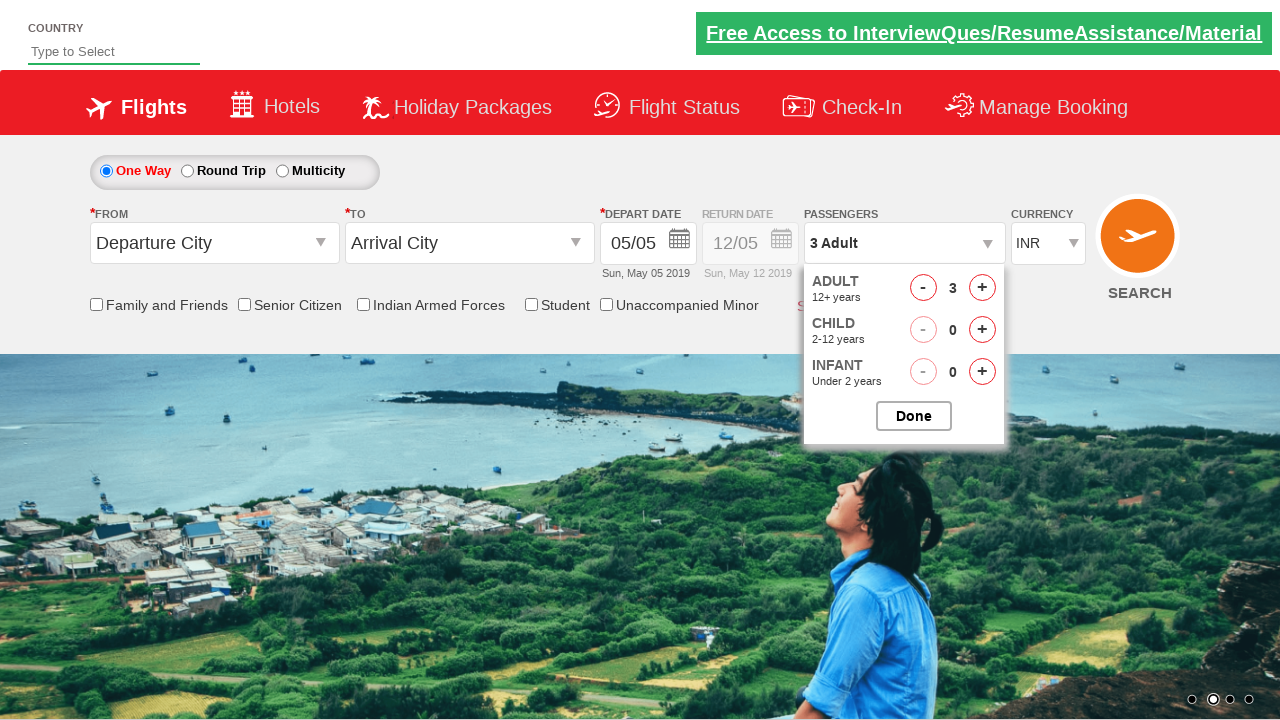

Clicked increment button to add adult passenger (click 3 of 4) at (982, 288) on #hrefIncAdt
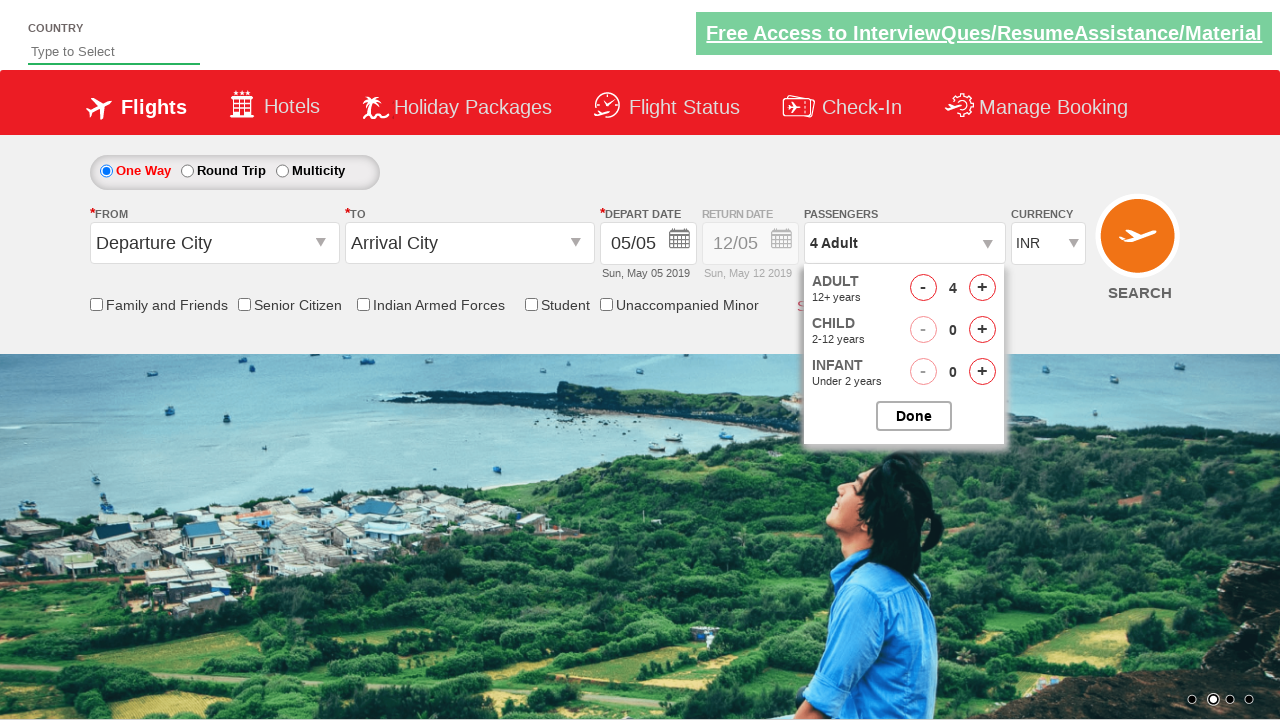

Clicked increment button to add adult passenger (click 4 of 4) at (982, 288) on #hrefIncAdt
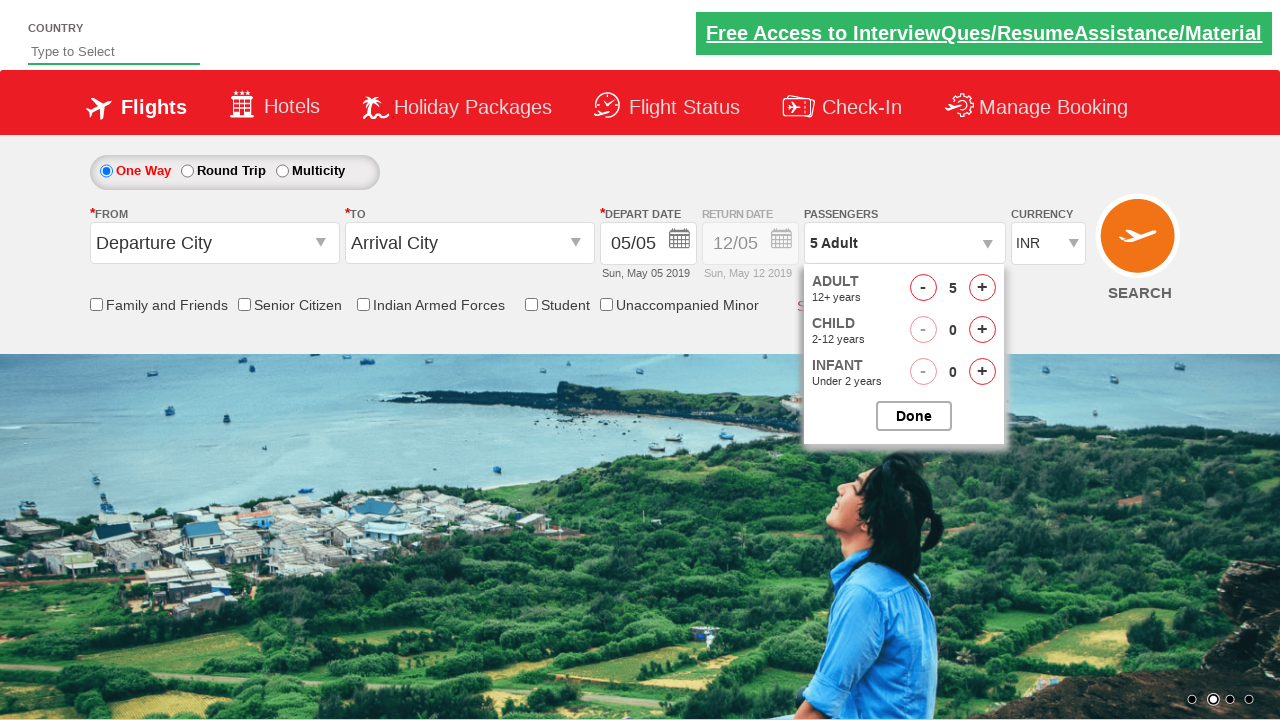

Clicked Done button to confirm passenger count at (914, 416) on input[value='Done']
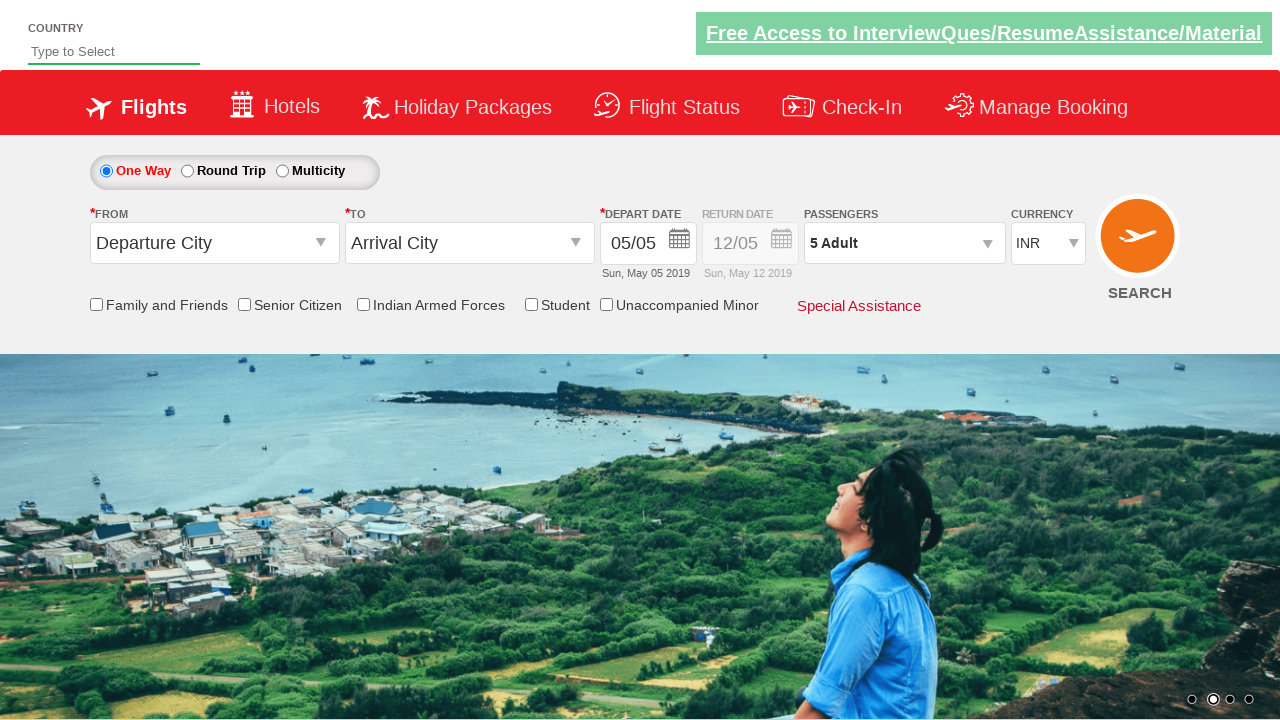

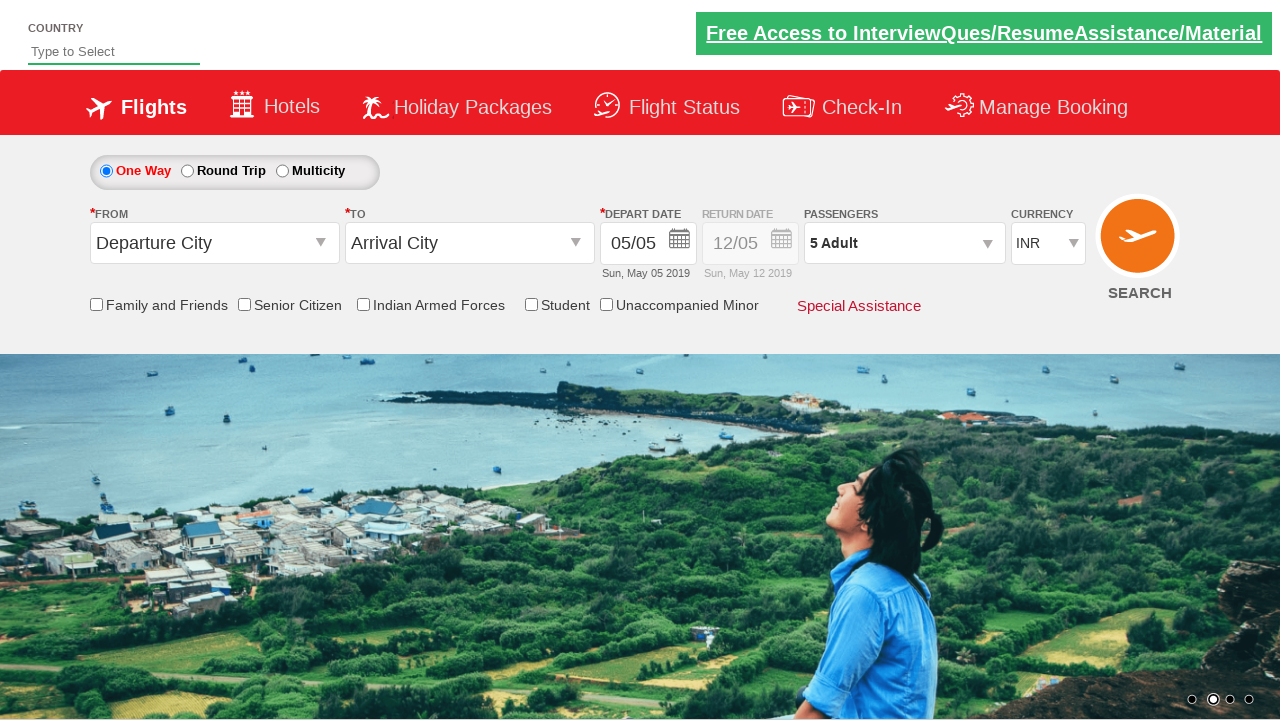